Solves a mathematical captcha by reading a value, calculating its result using a formula, and submitting the answer along with checkbox selections

Starting URL: http://suninjuly.github.io/math.html

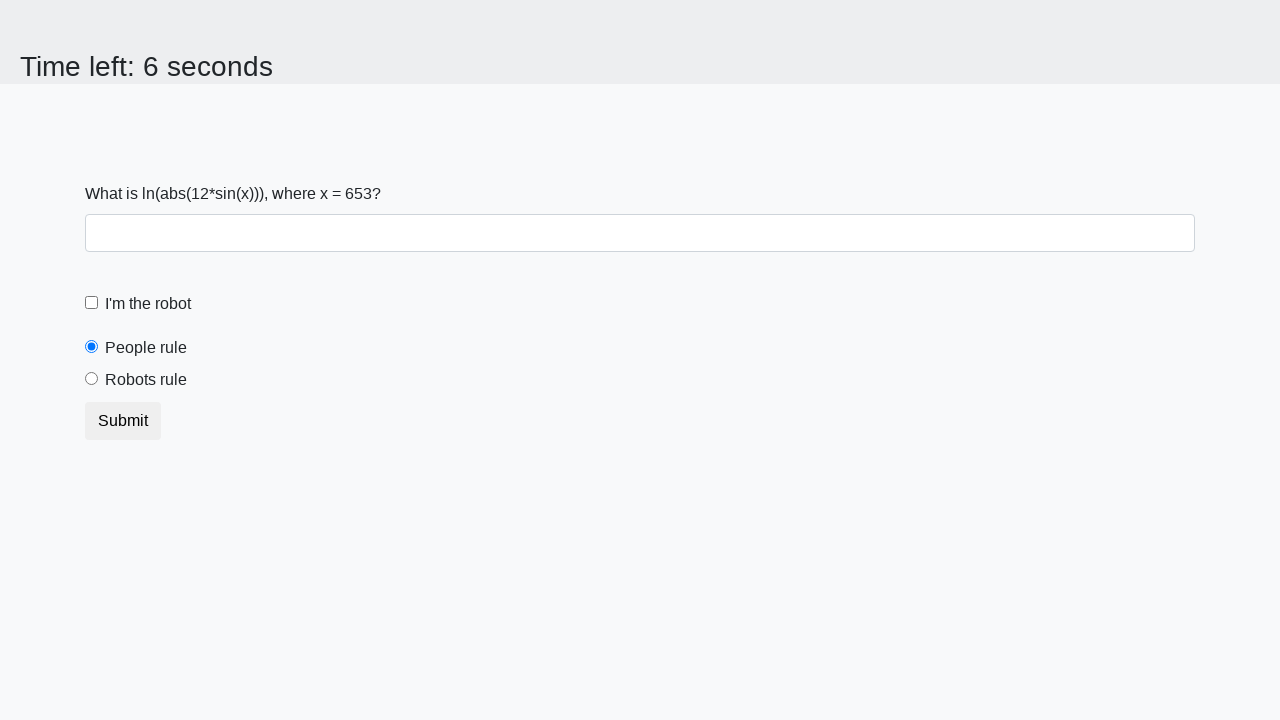

Located the input value element
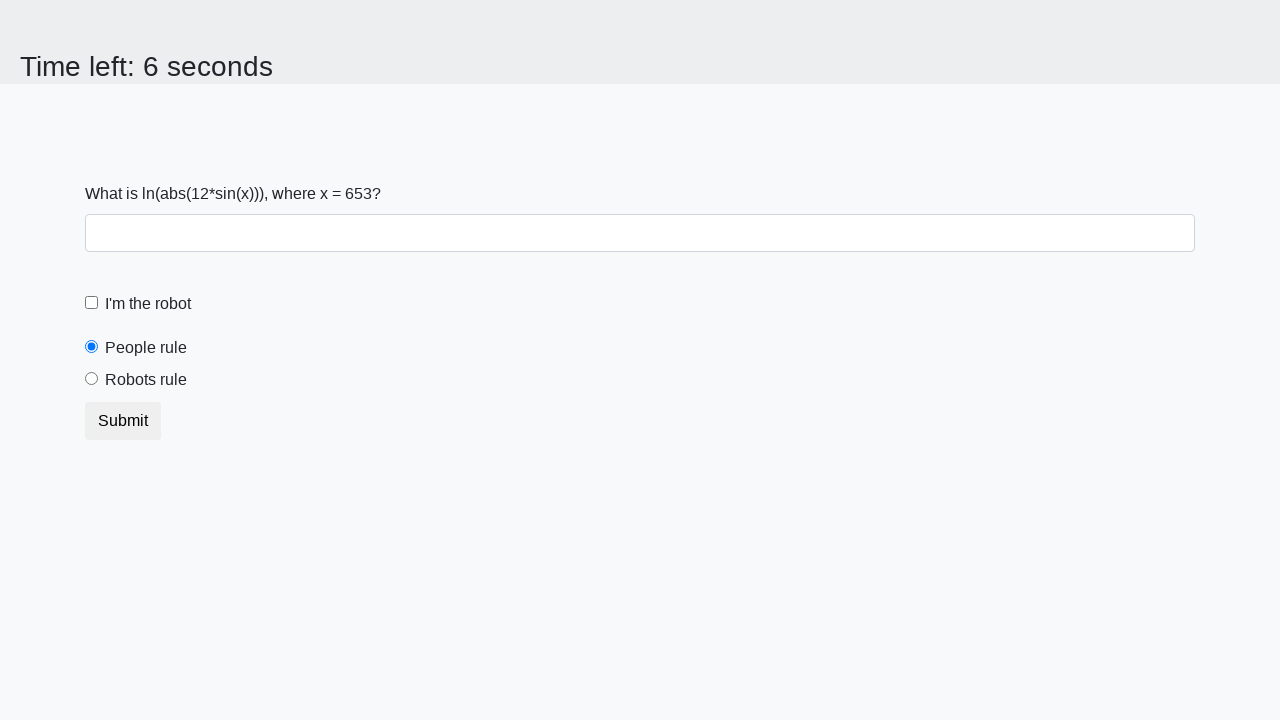

Extracted the mathematical value from the page
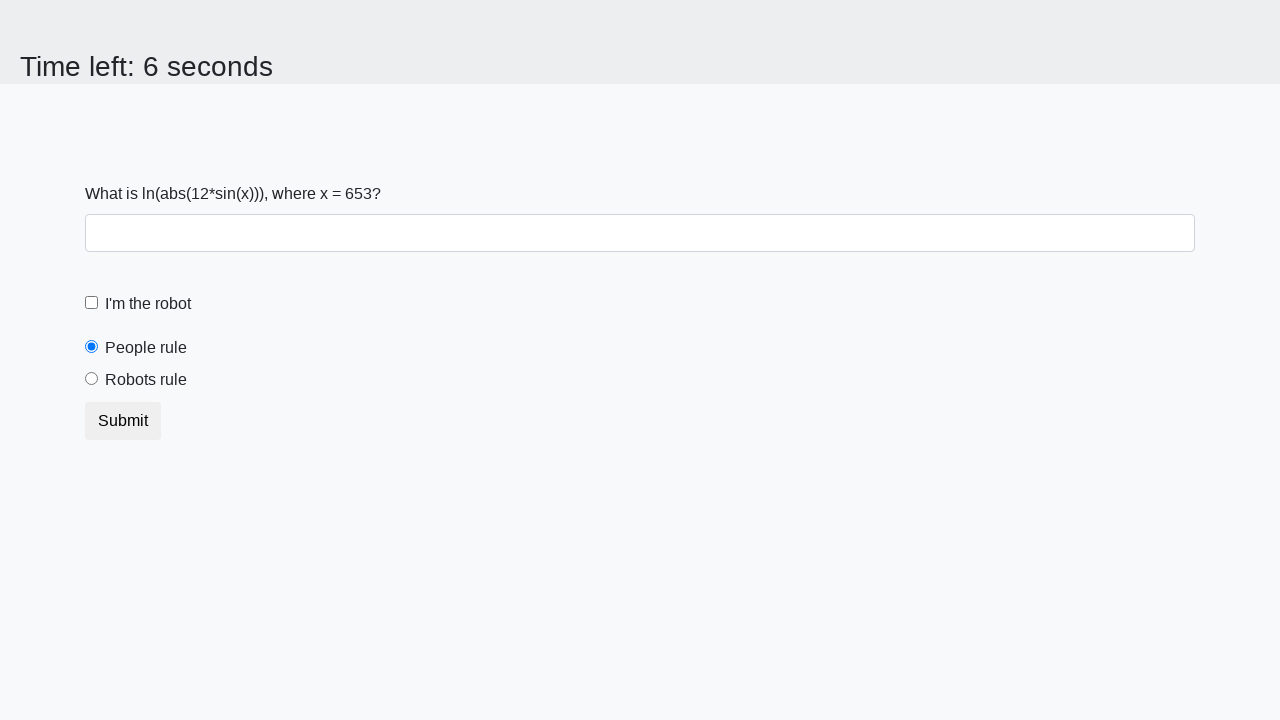

Calculated the result using formula: log(abs(12*sin(653))) = 1.6550470284830543
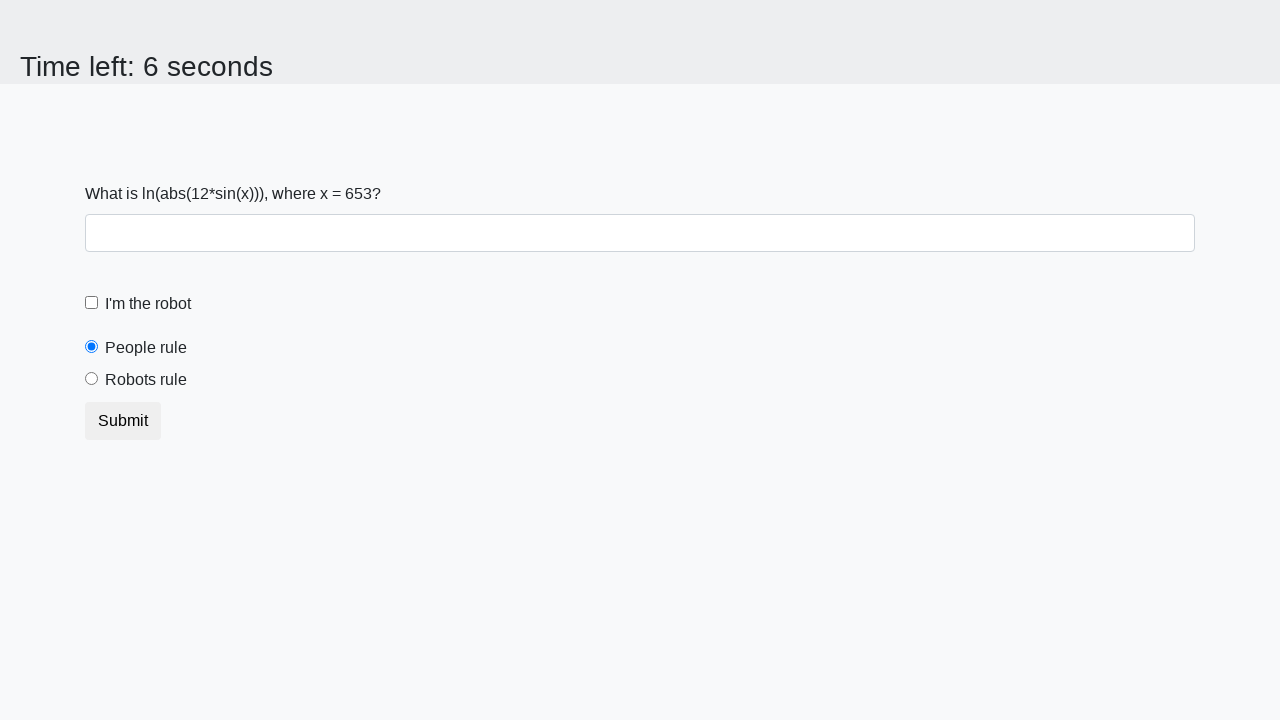

Filled answer field with calculated value: 1.6550470284830543 on #answer
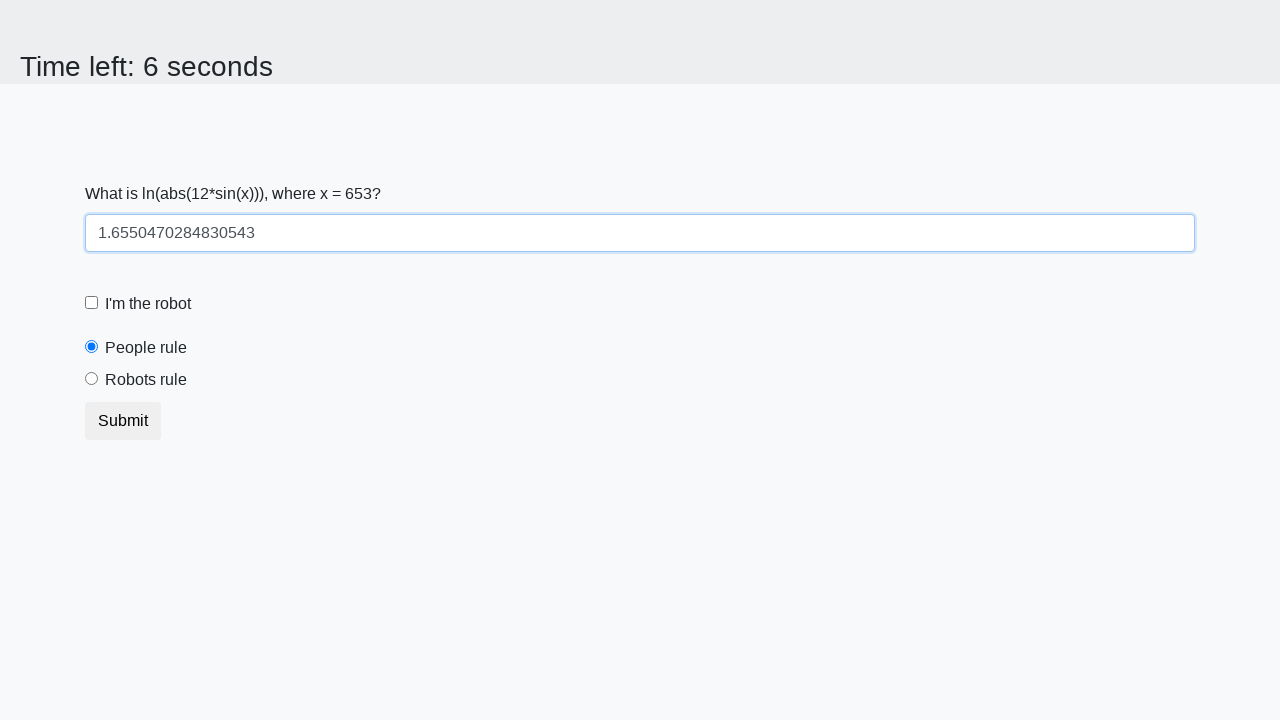

Clicked the robot checkbox at (92, 303) on #robotCheckbox
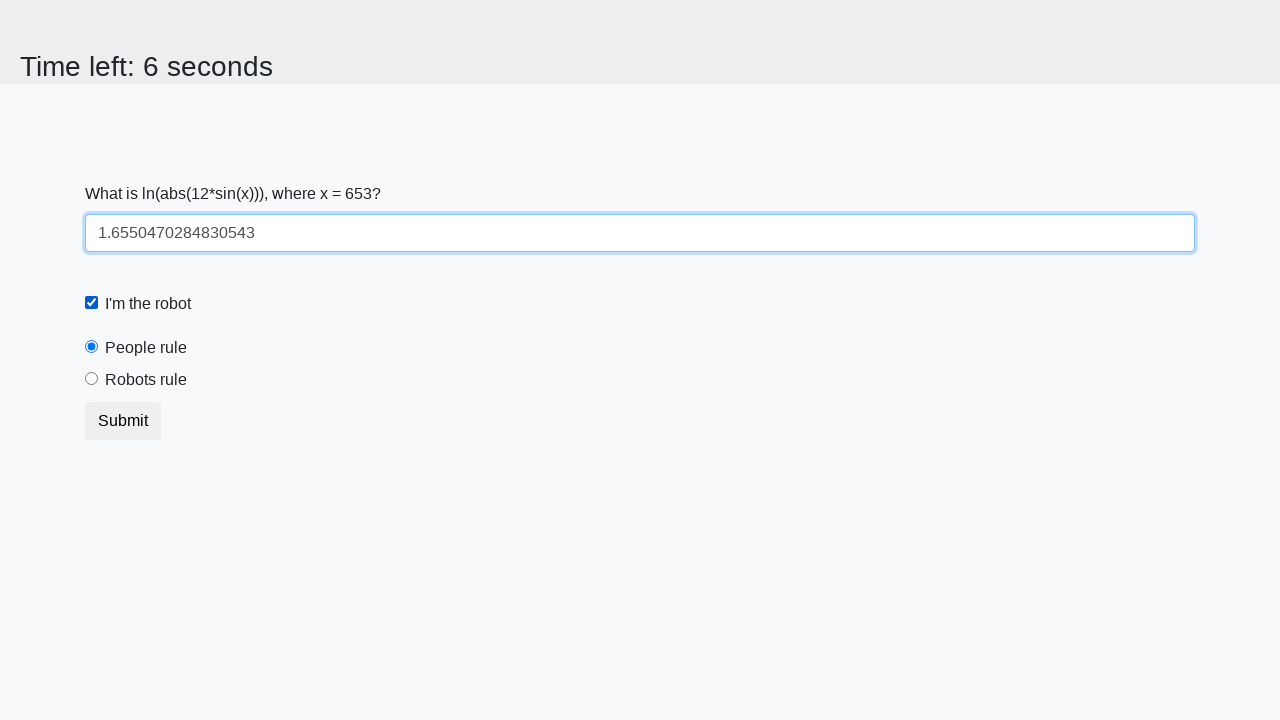

Selected the robots rule radio button at (92, 379) on #robotsRule
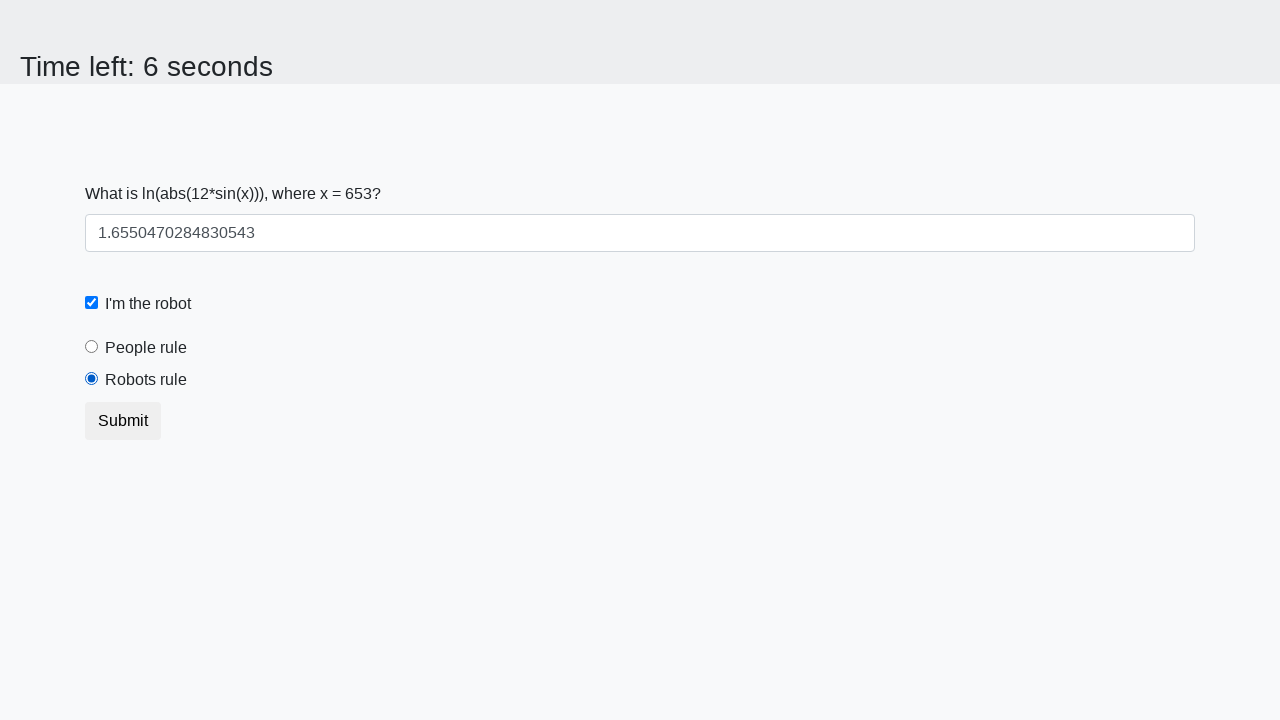

Submitted the form by clicking the submit button at (123, 421) on .btn
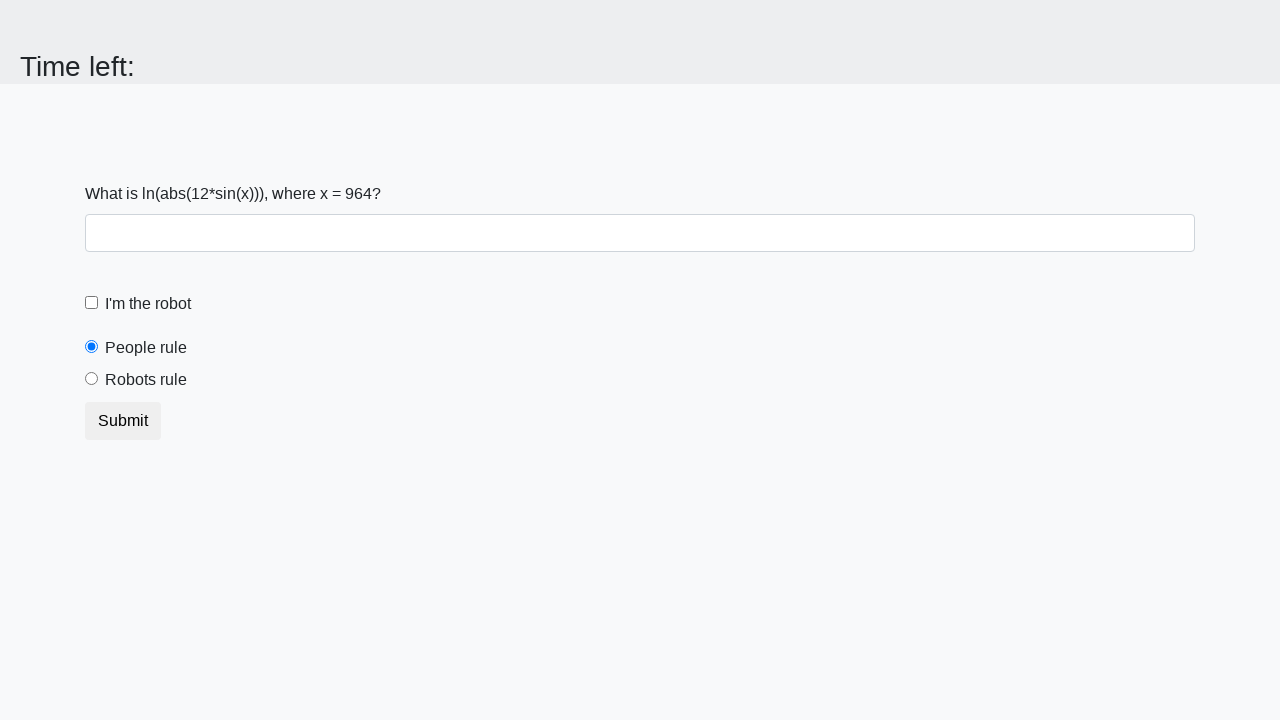

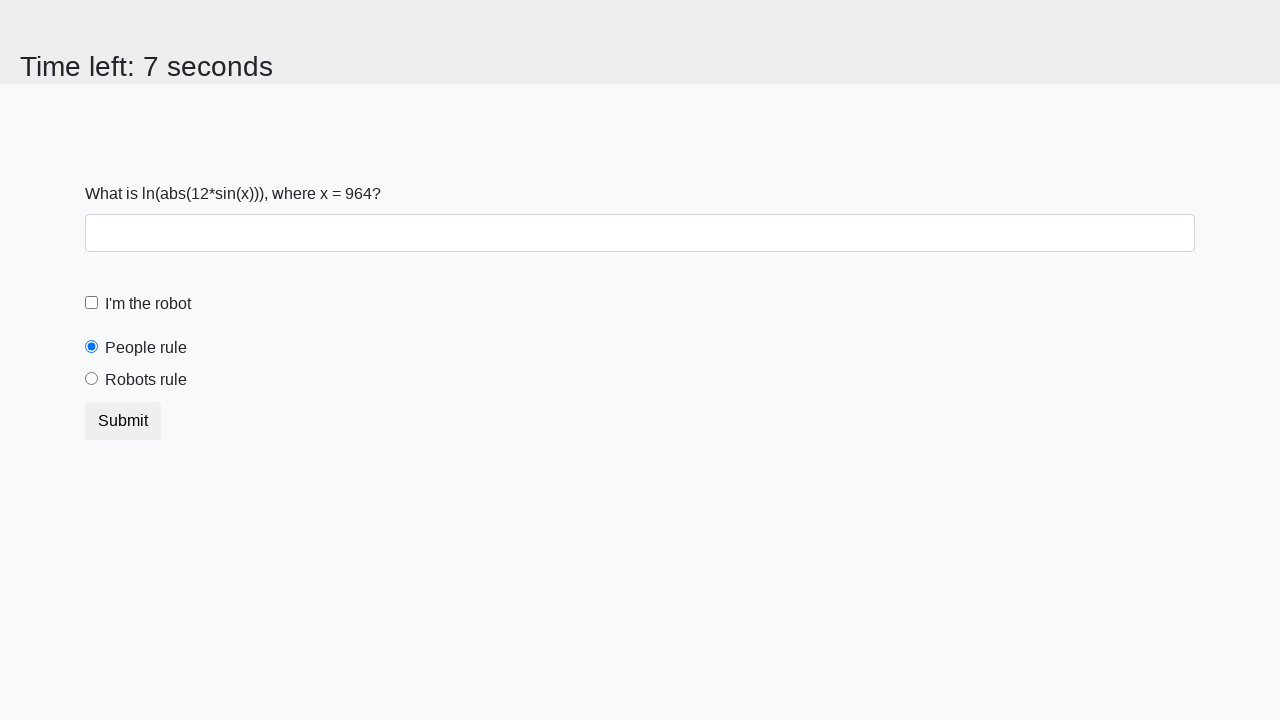